Tests various element properties like tag name, position, size, attributes, and clicking a link to navigate

Starting URL: https://example.com/

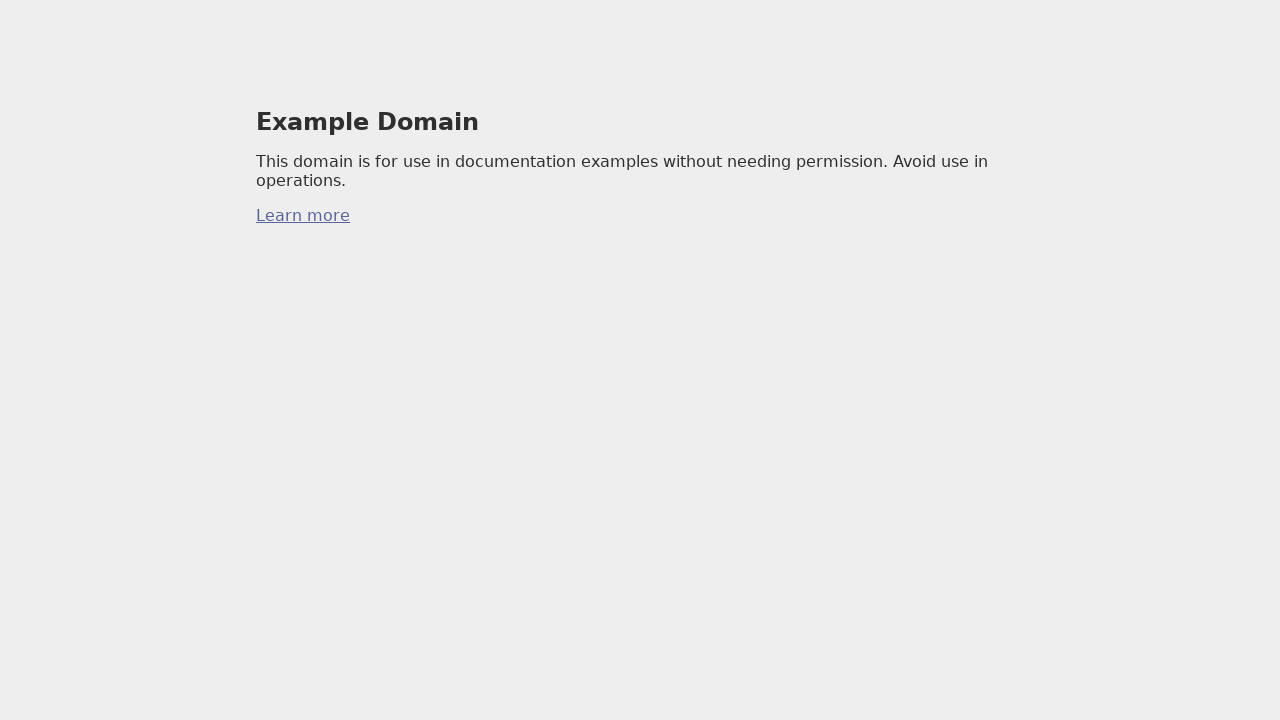

Located first link element with href attribute
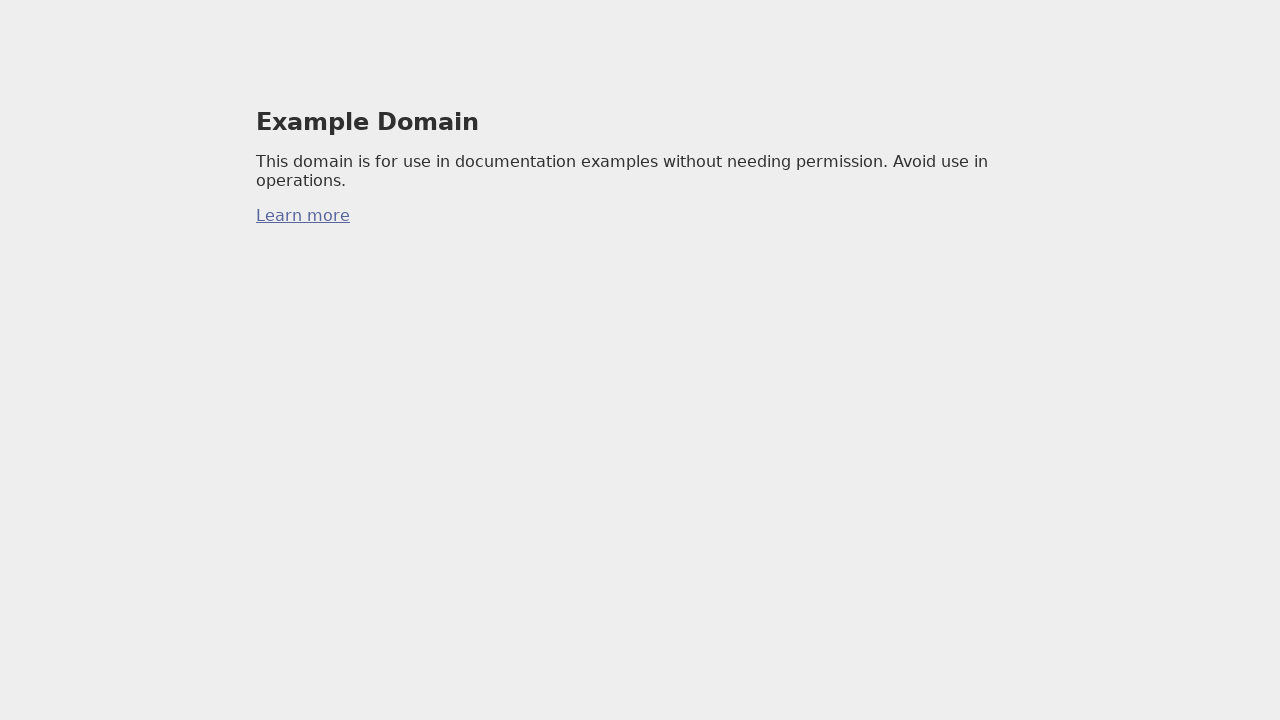

Waited for link element to be ready
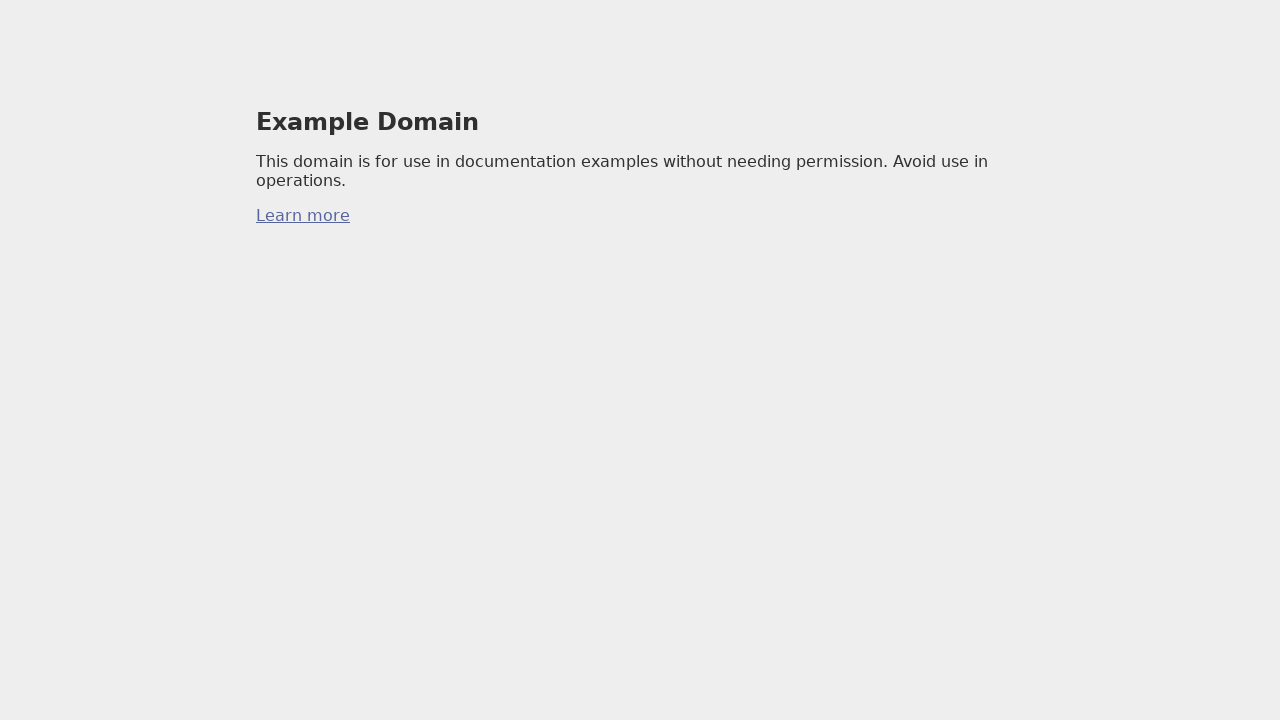

Verified link tag name is 'a'
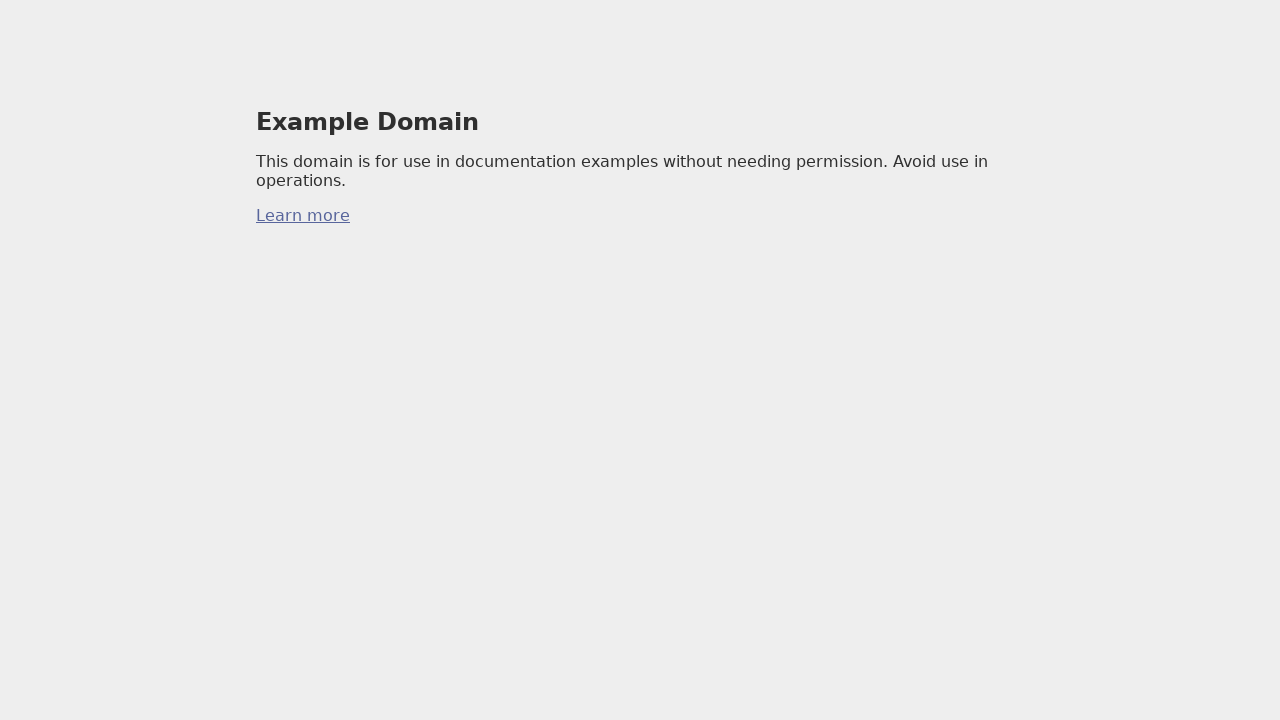

Retrieved link bounding box
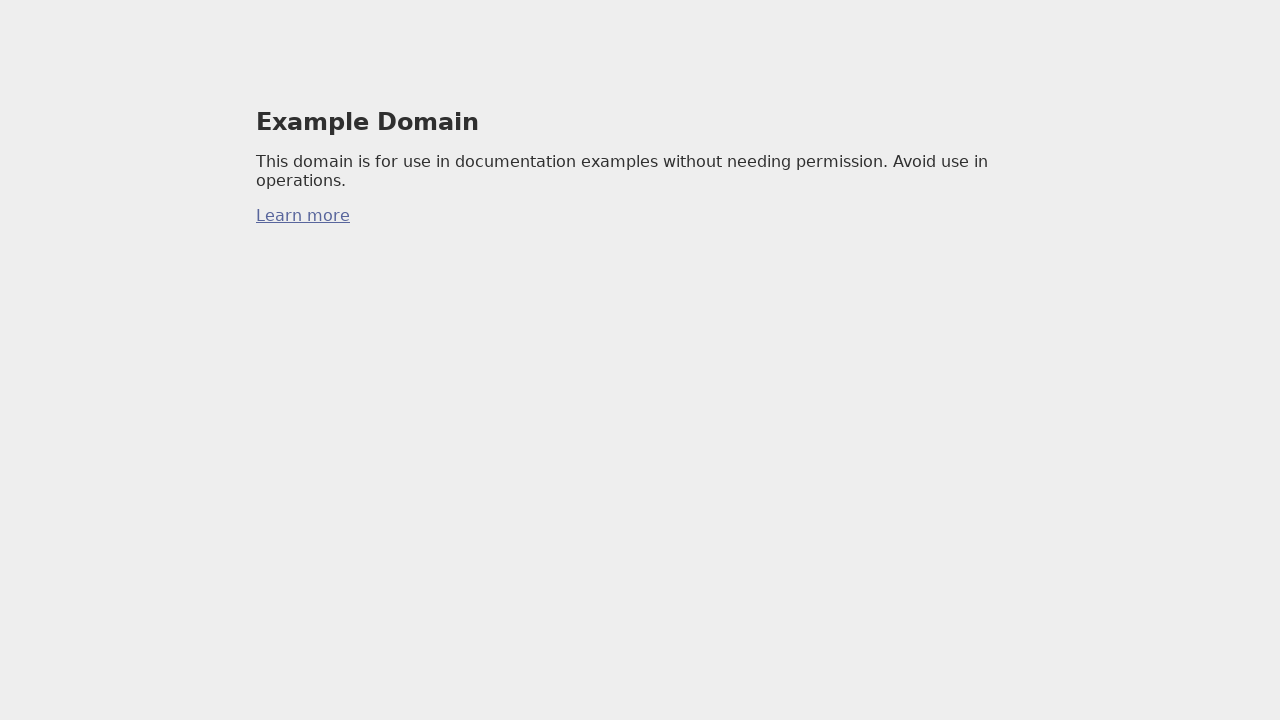

Verified link x position is greater than 0
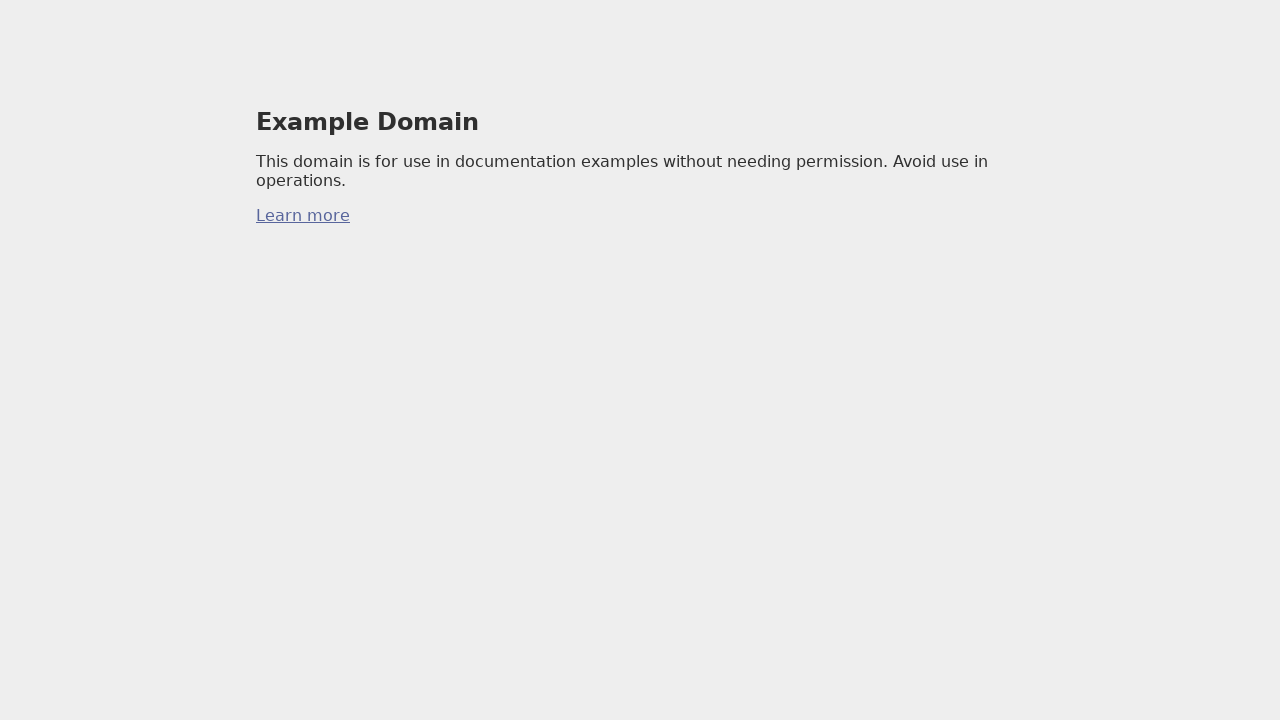

Verified link y position is greater than 0
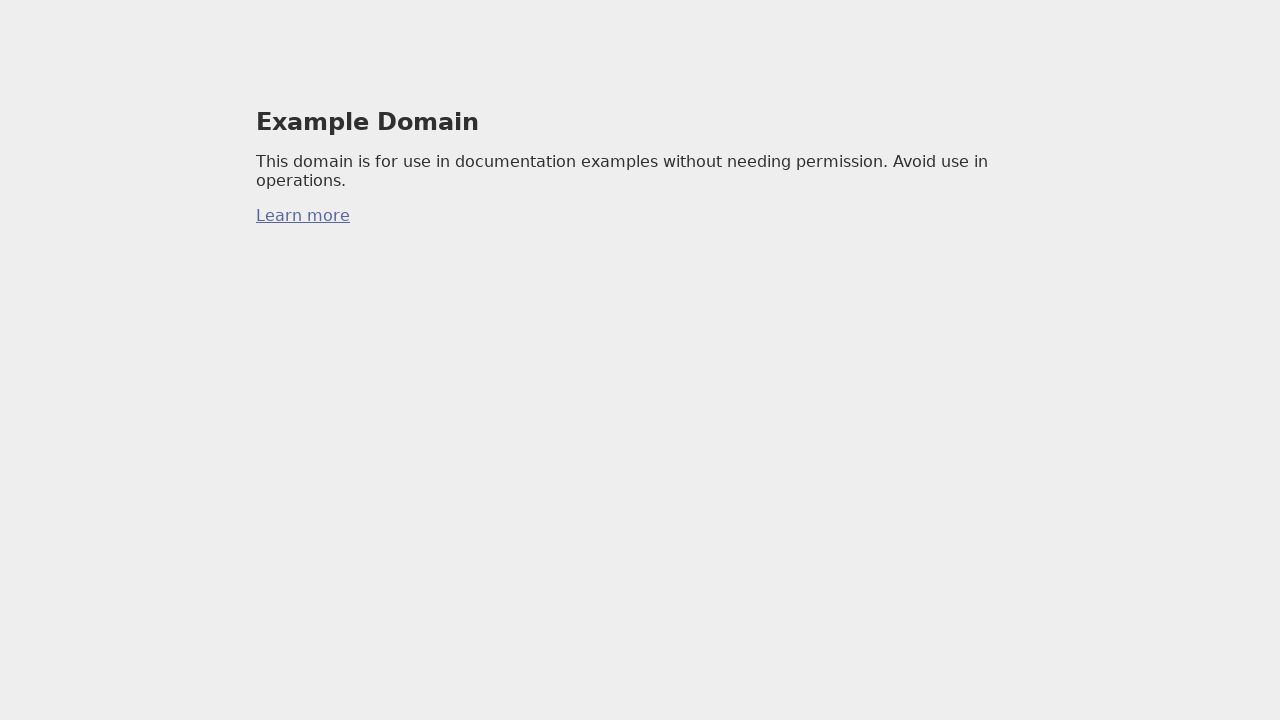

Verified link width is greater than 0
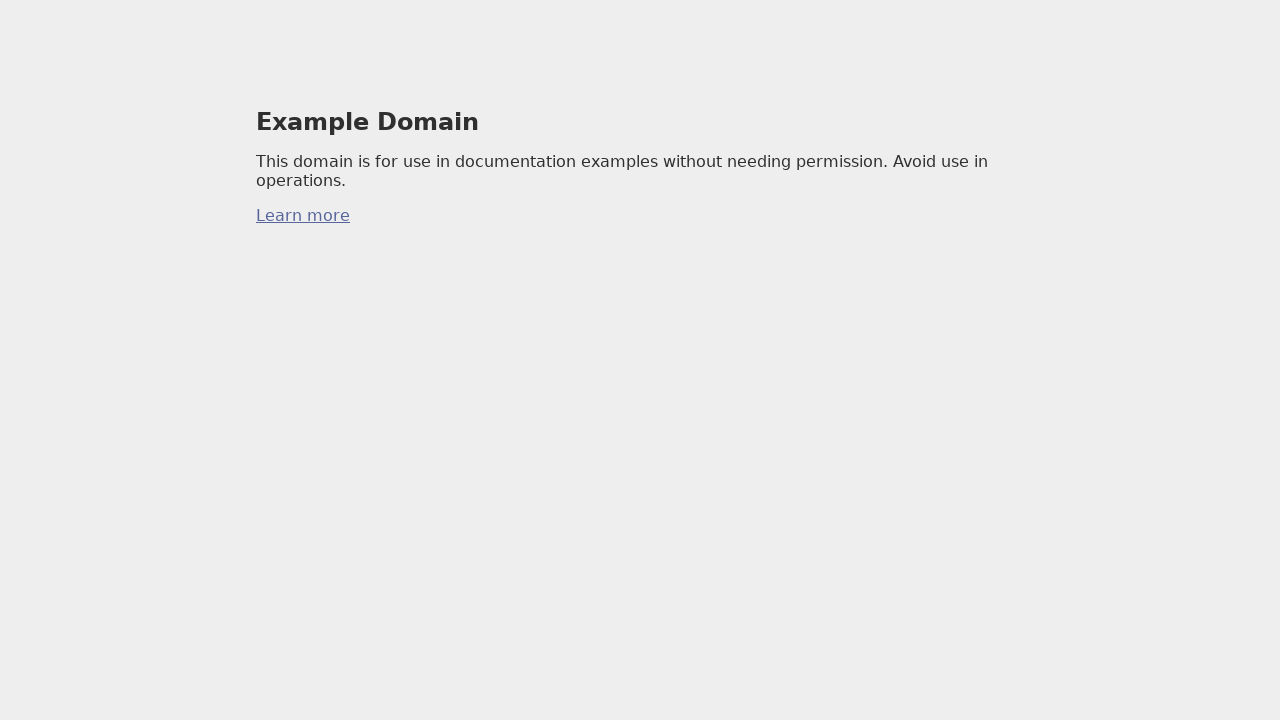

Verified link height is greater than 0
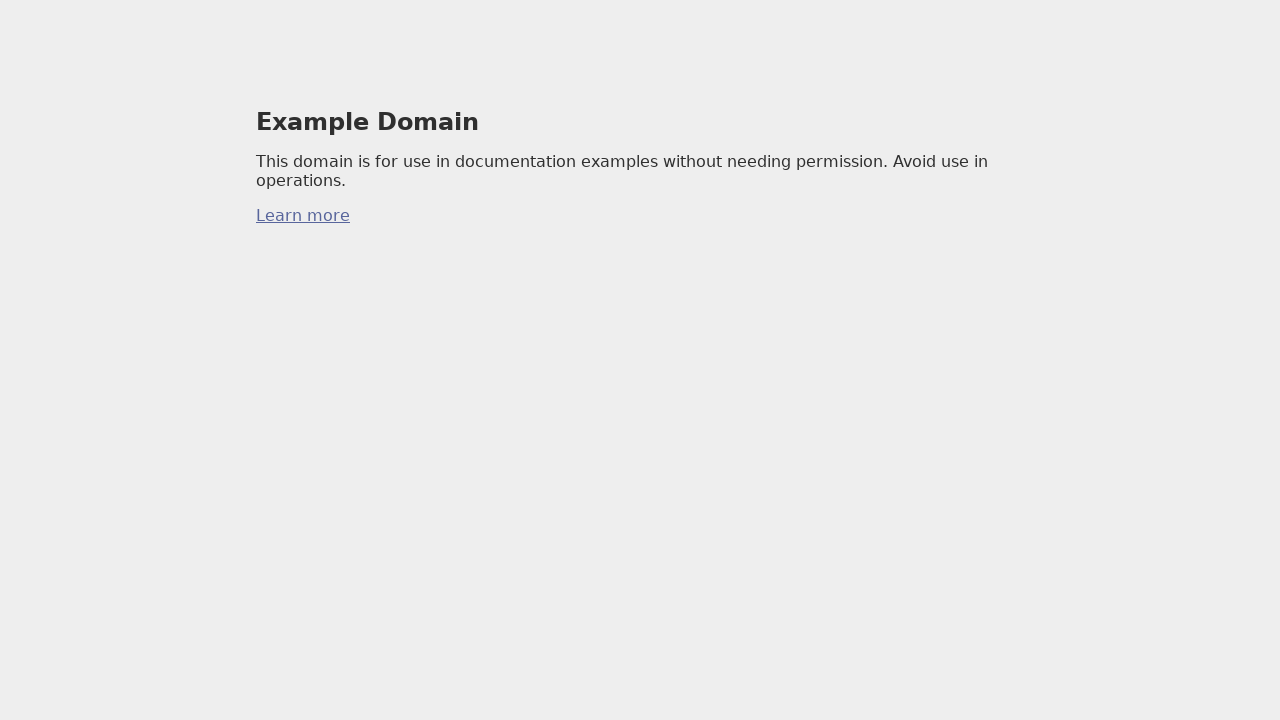

Retrieved href attribute from link
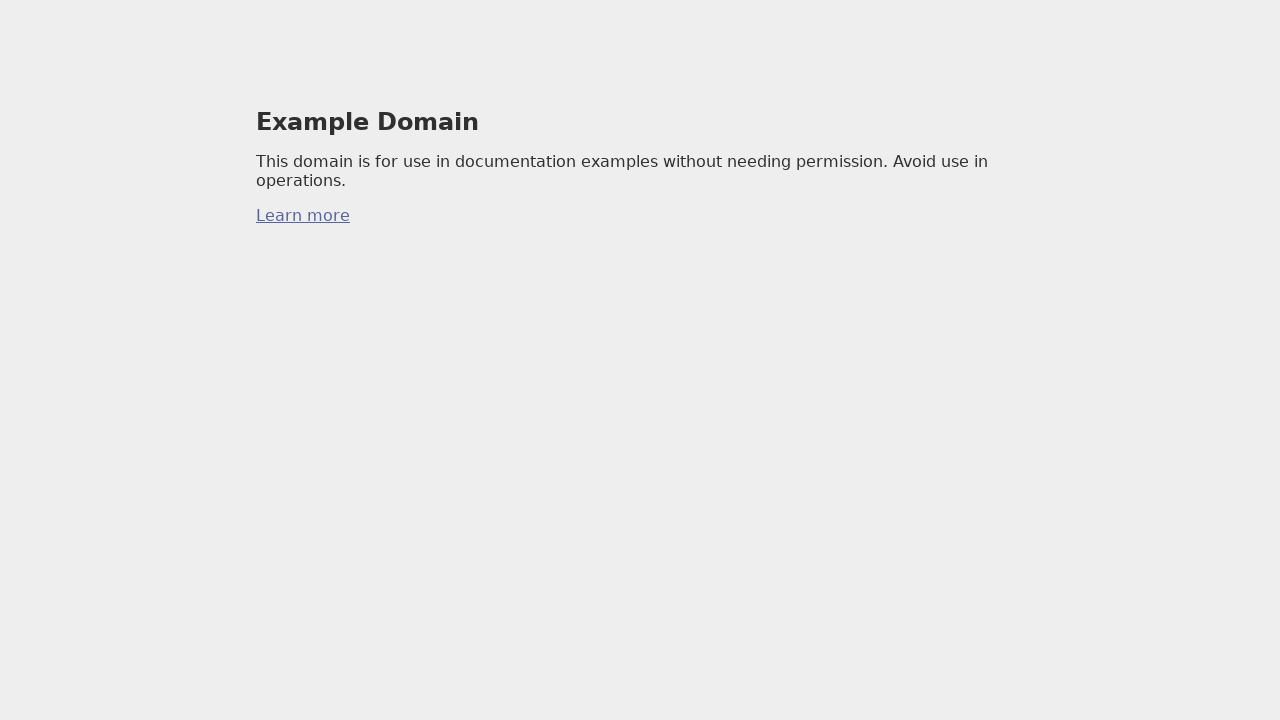

Verified href attribute exists and has content
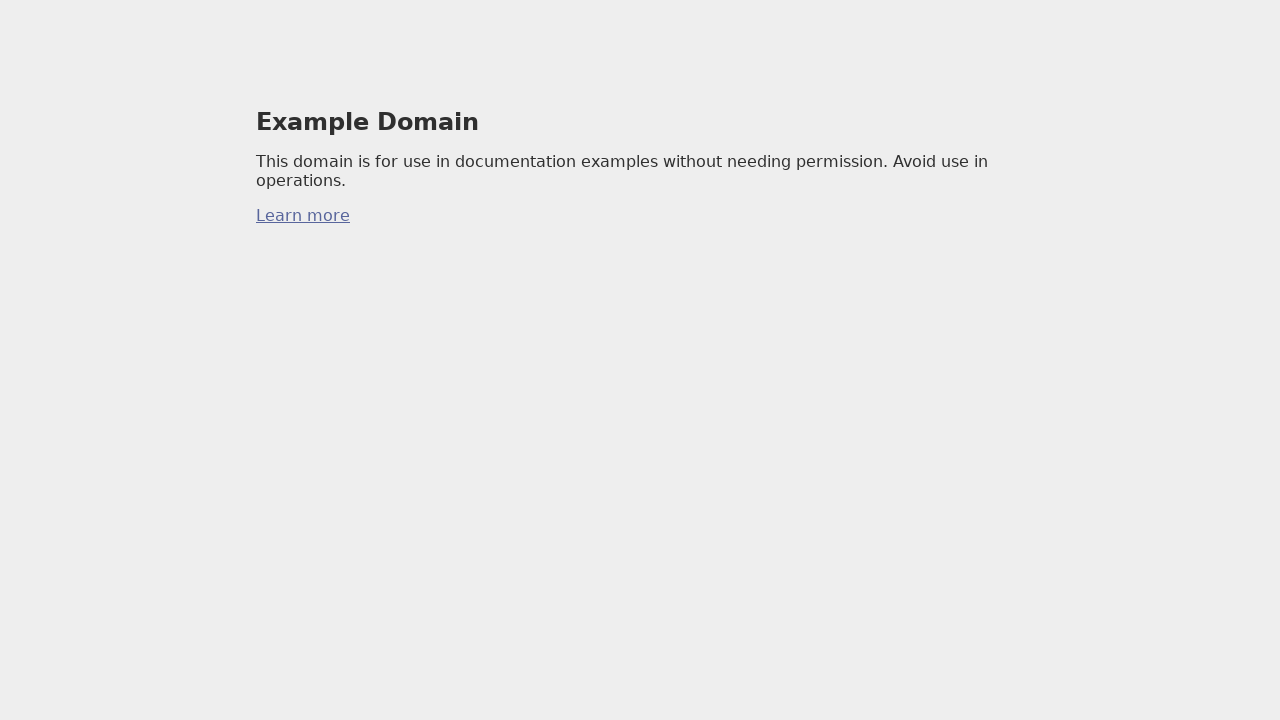

Verified missing attribute returns None
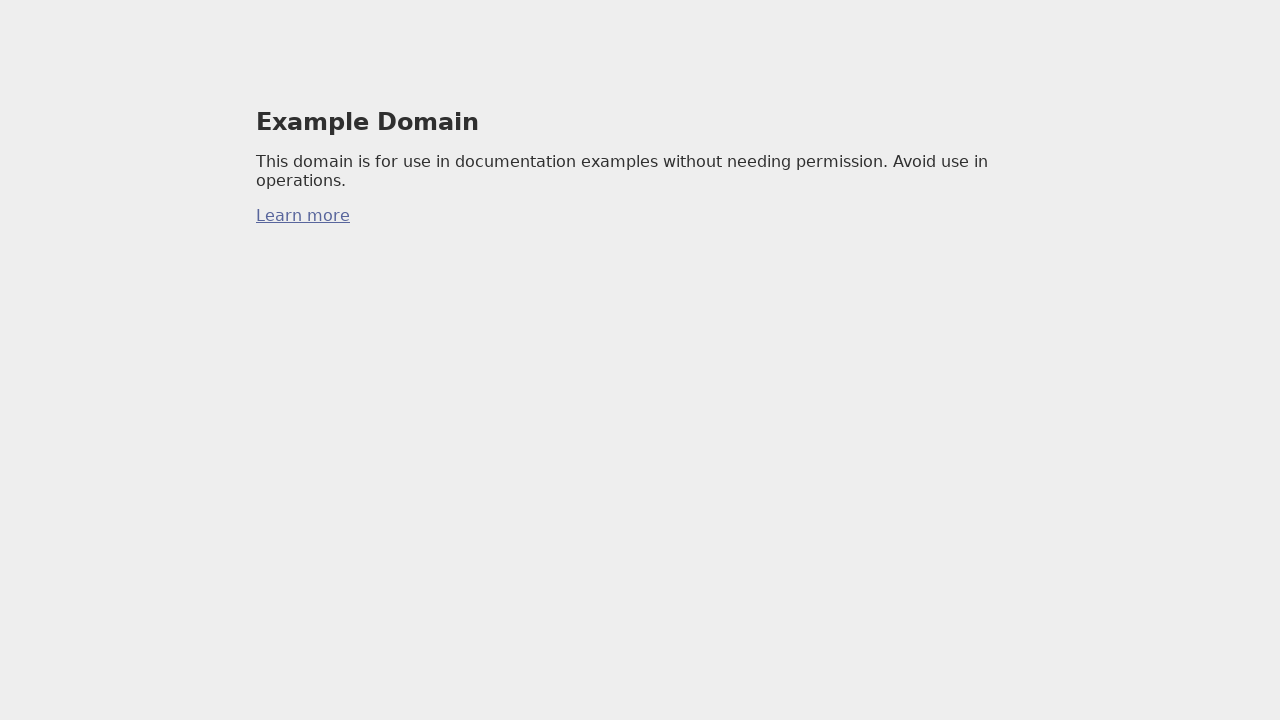

Verified link is visible
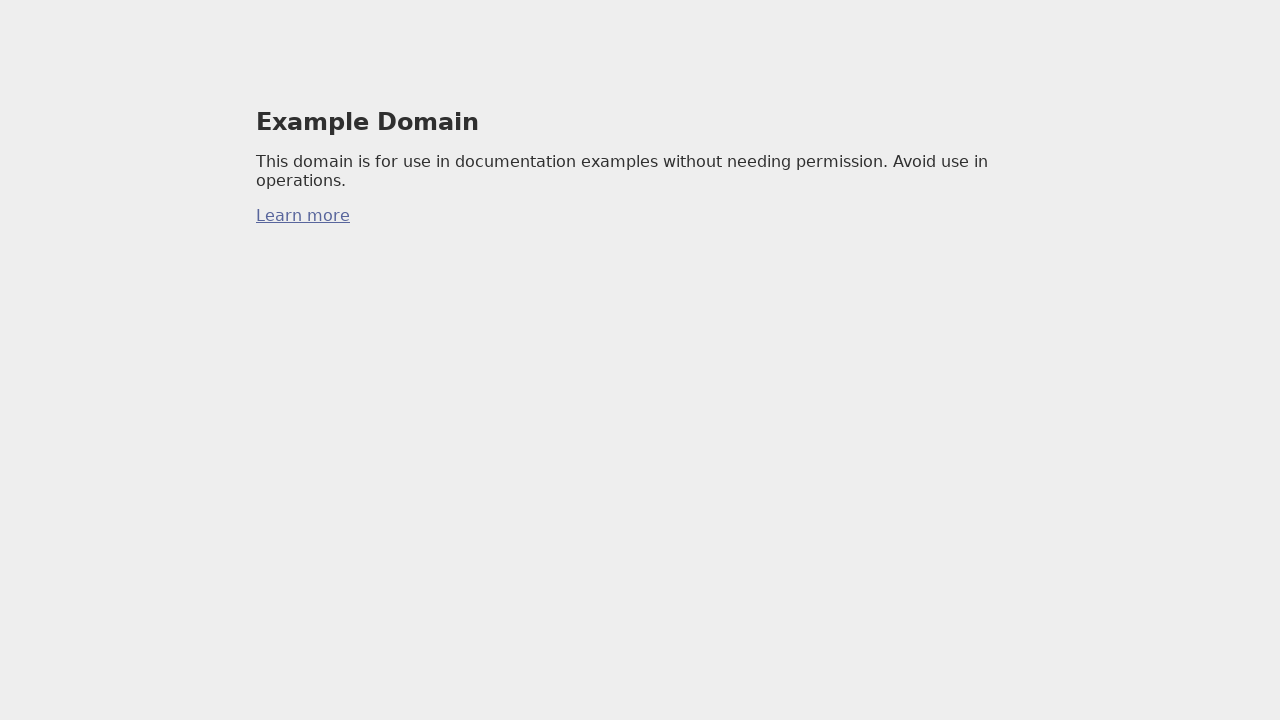

Verified link is enabled
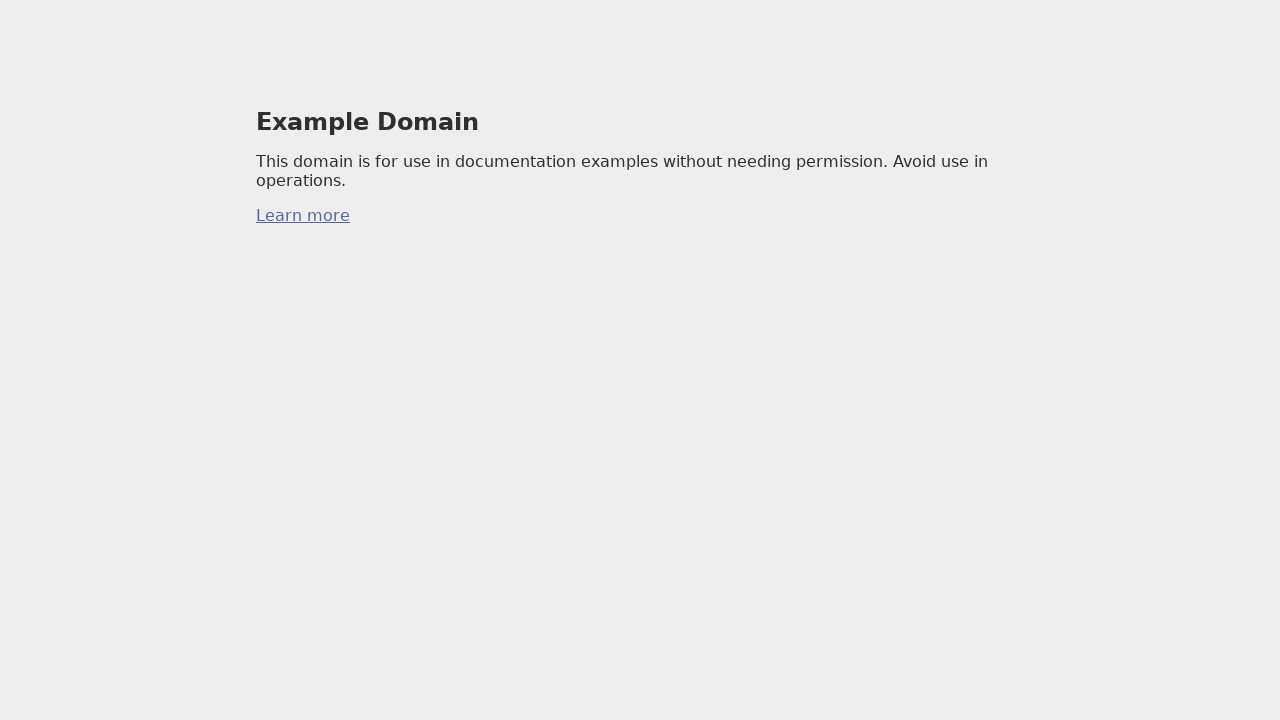

Recorded current URL before clicking link: https://example.com/
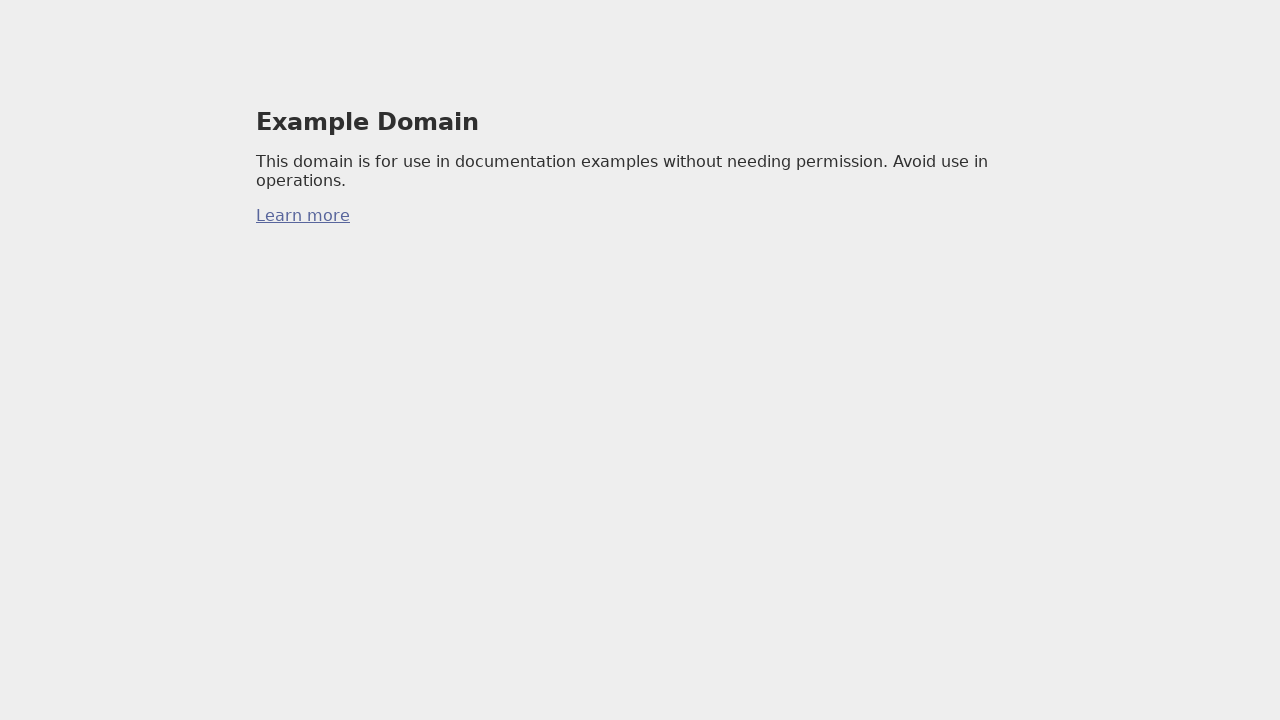

Clicked the link element at (303, 216) on a[href] >> nth=0
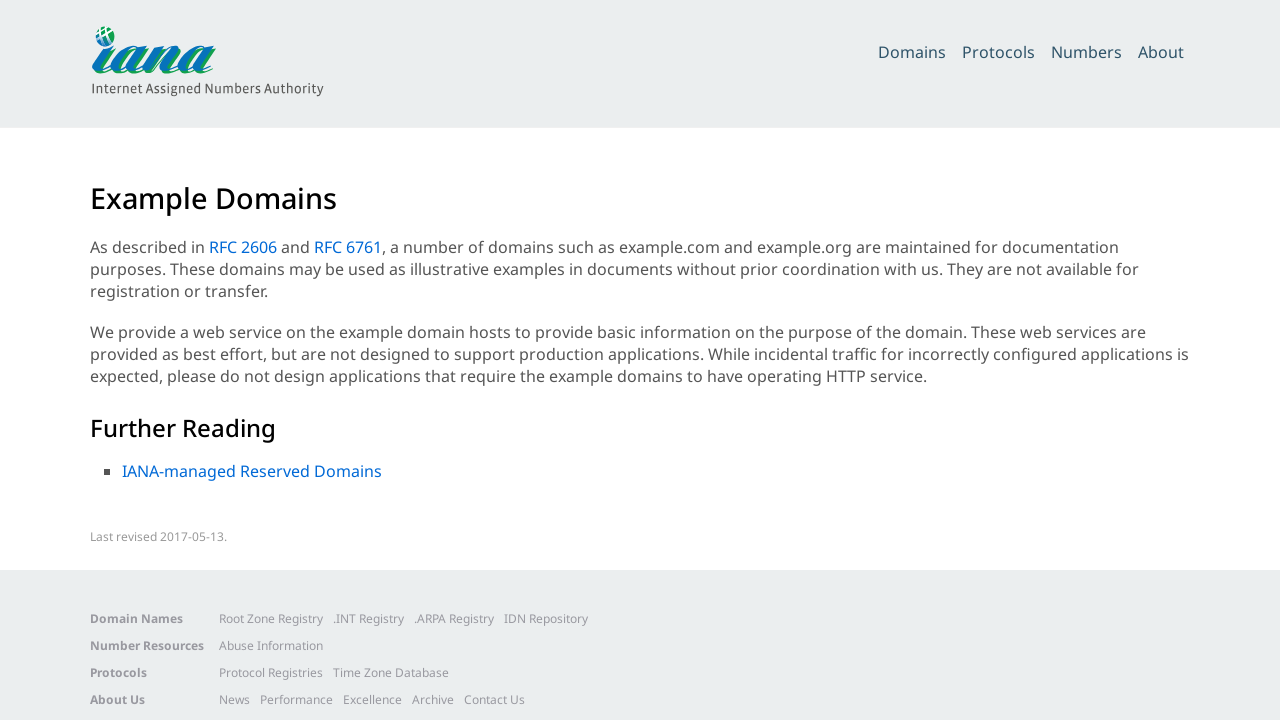

Waited for page load to complete after link click
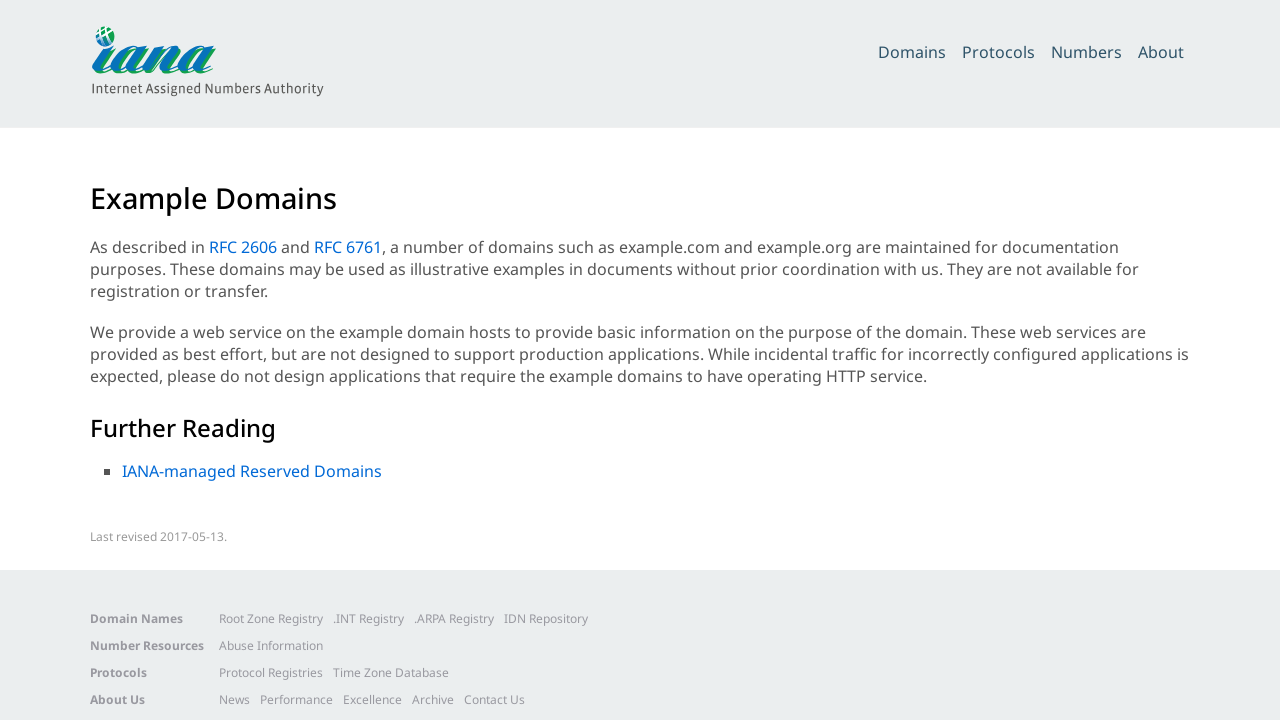

Recorded new URL after navigation: https://www.iana.org/help/example-domains
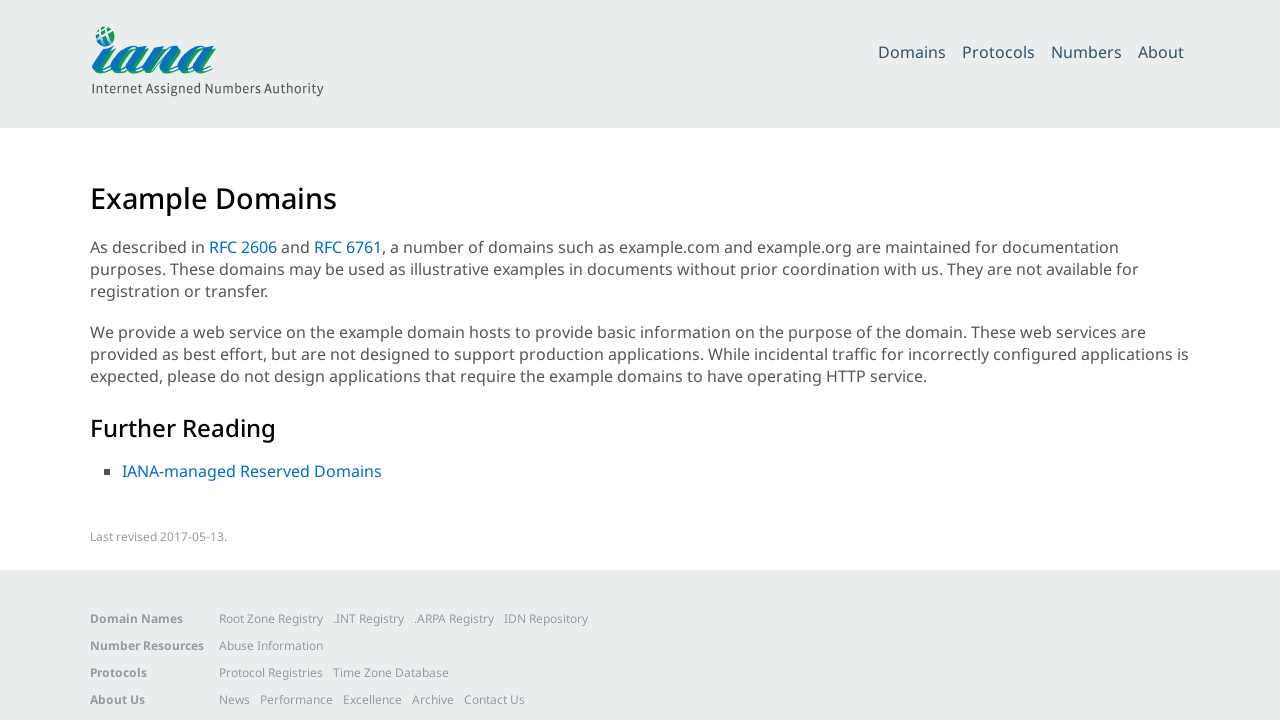

Verified URL changed after clicking link
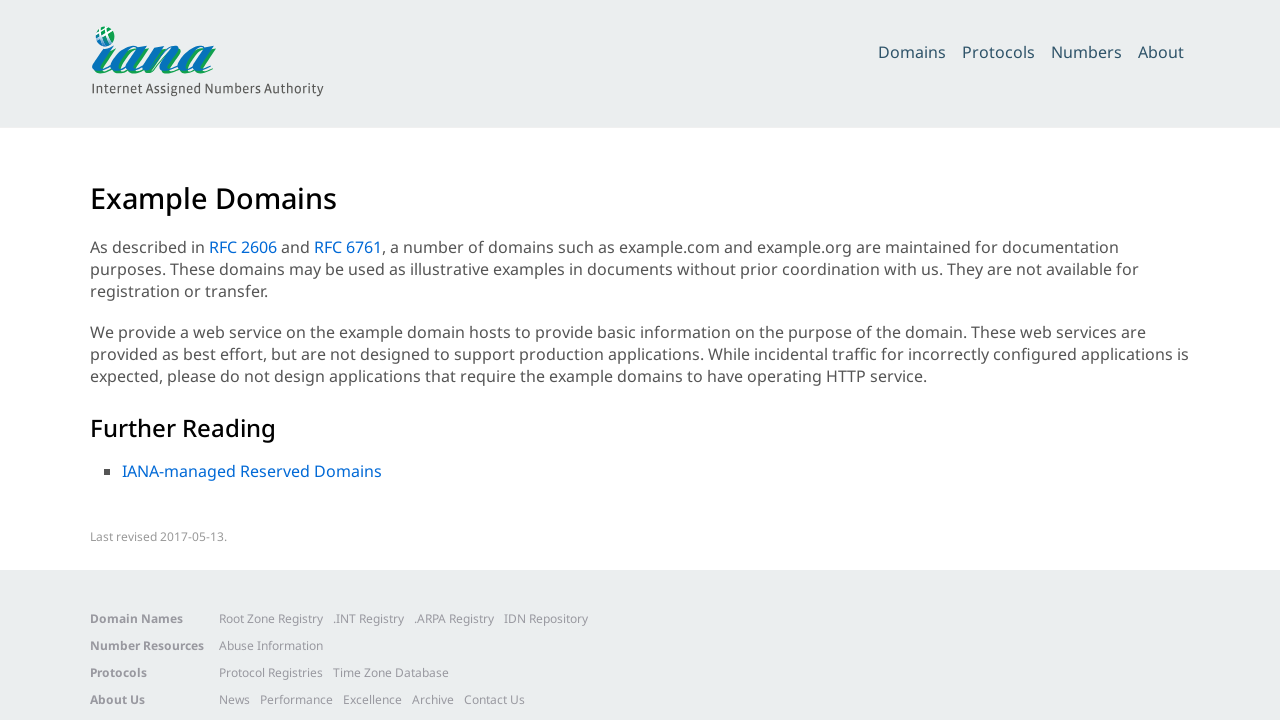

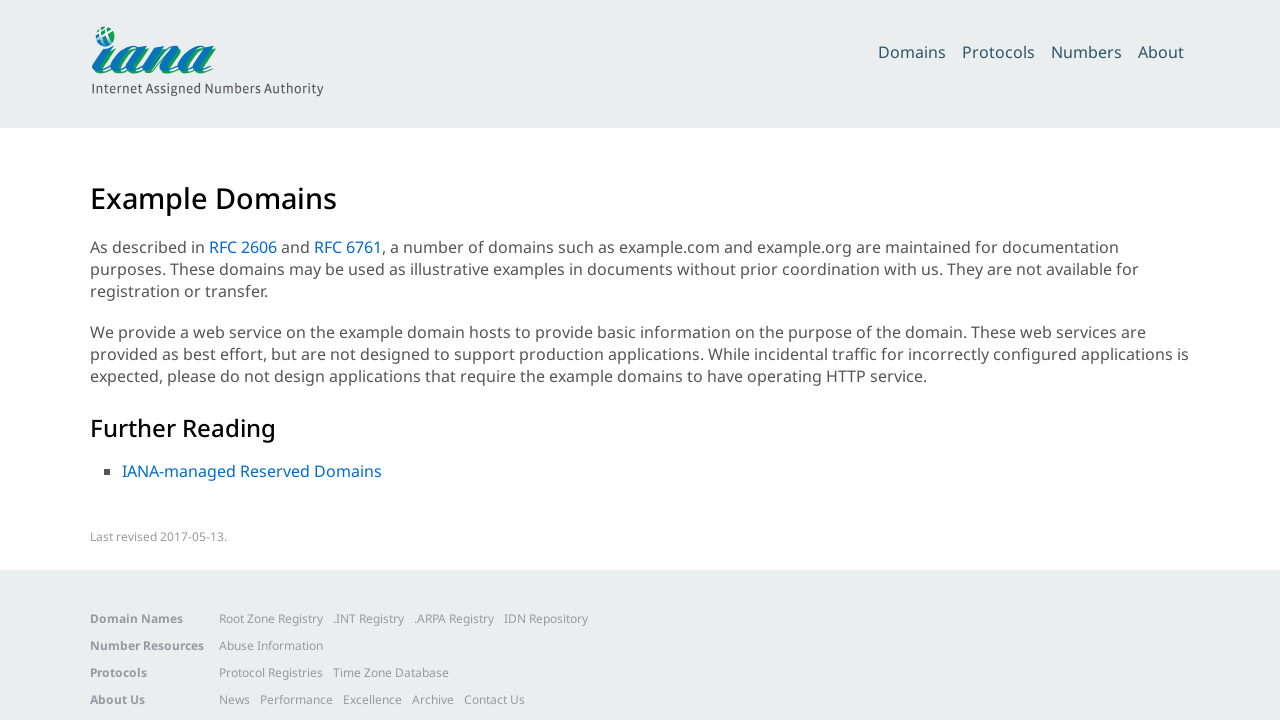